Tests scrolling to form elements and filling in name and date fields on a scroll test page

Starting URL: https://formy-project.herokuapp.com/scroll

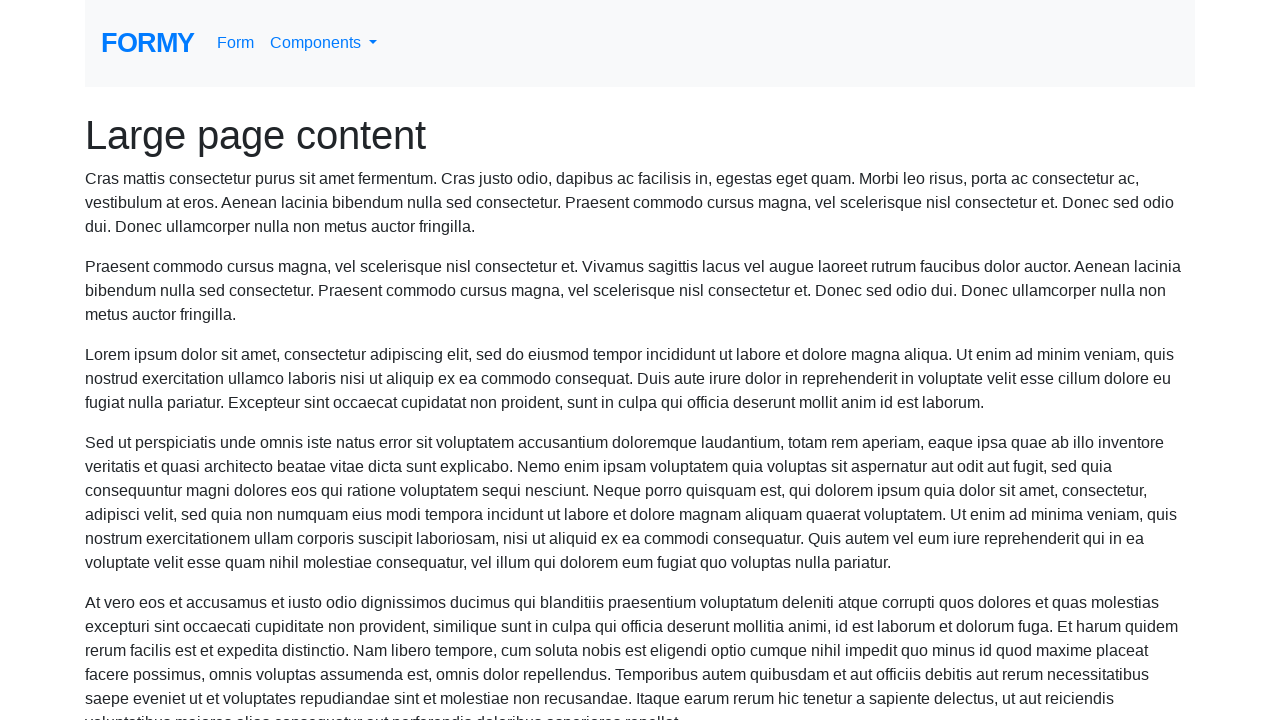

Located the name field element
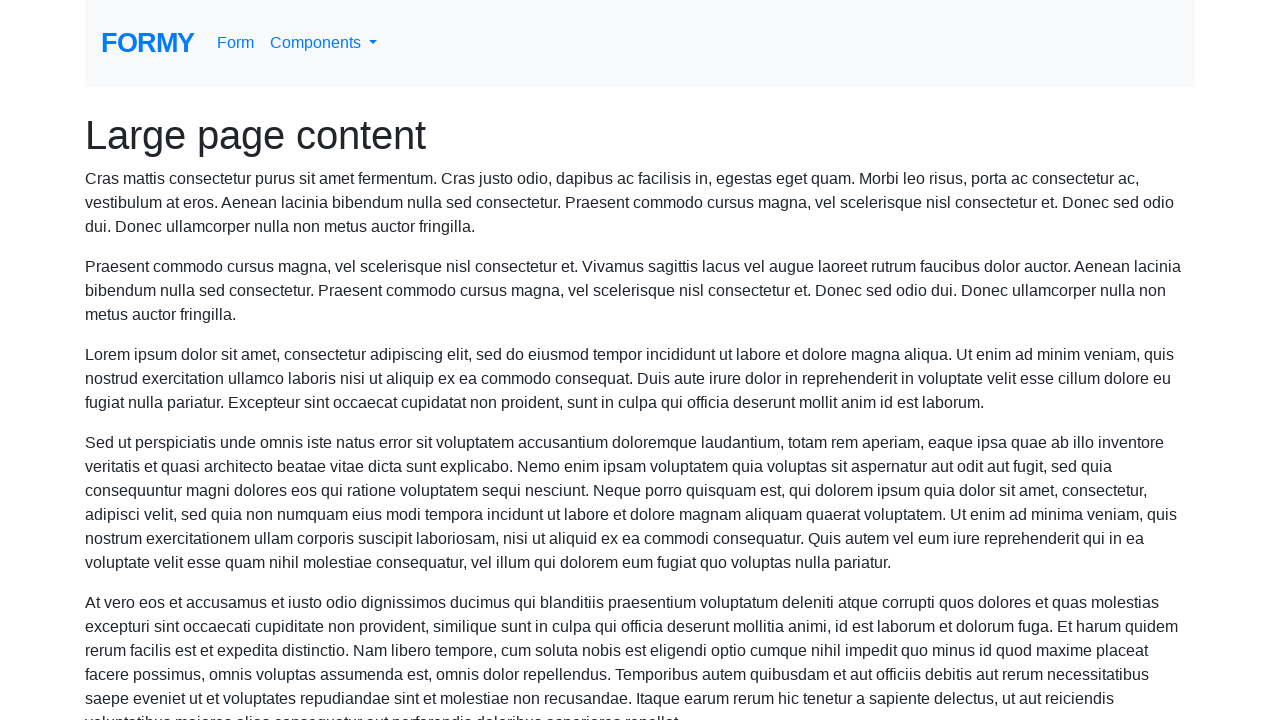

Scrolled to name field
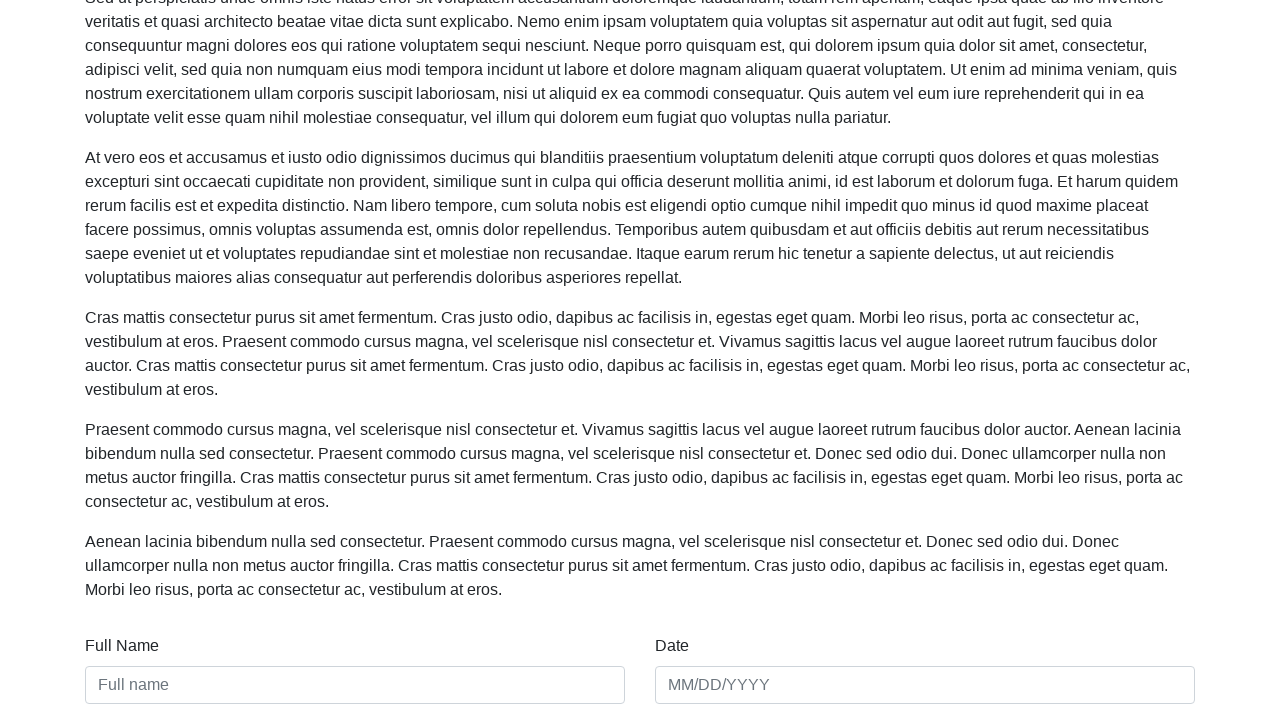

Filled name field with 'Ricky' on #name
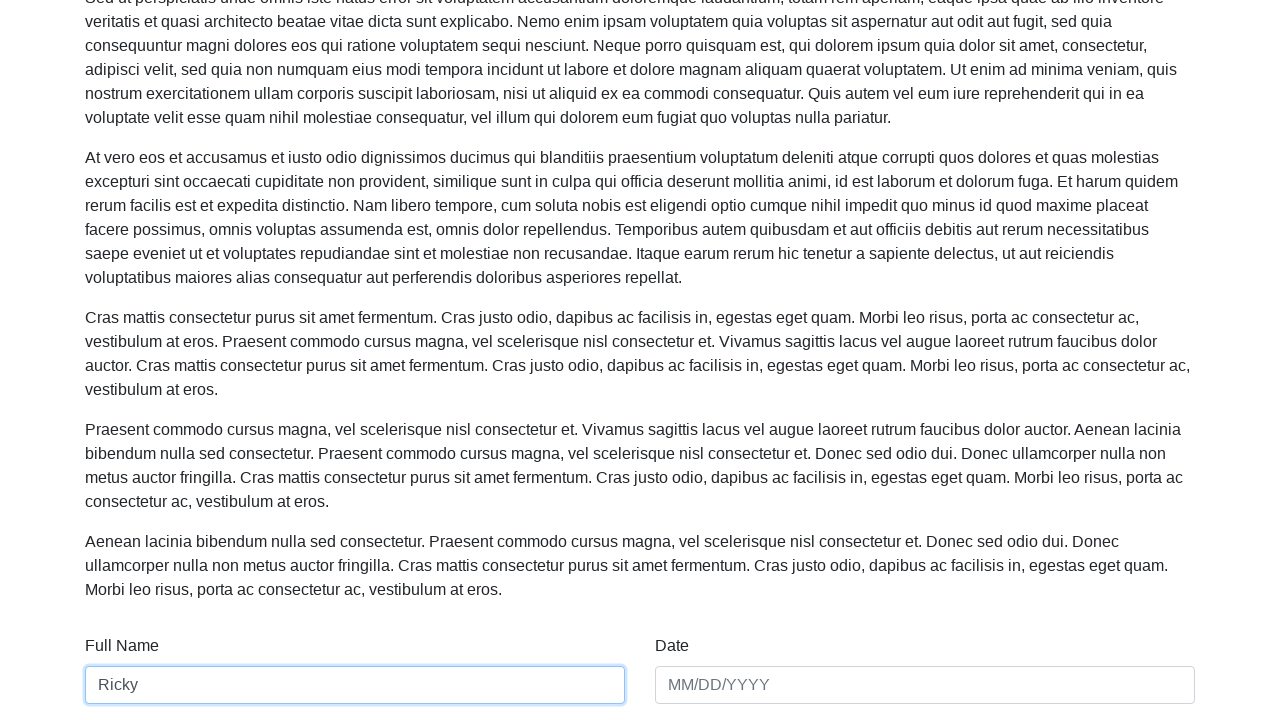

Located the date field element
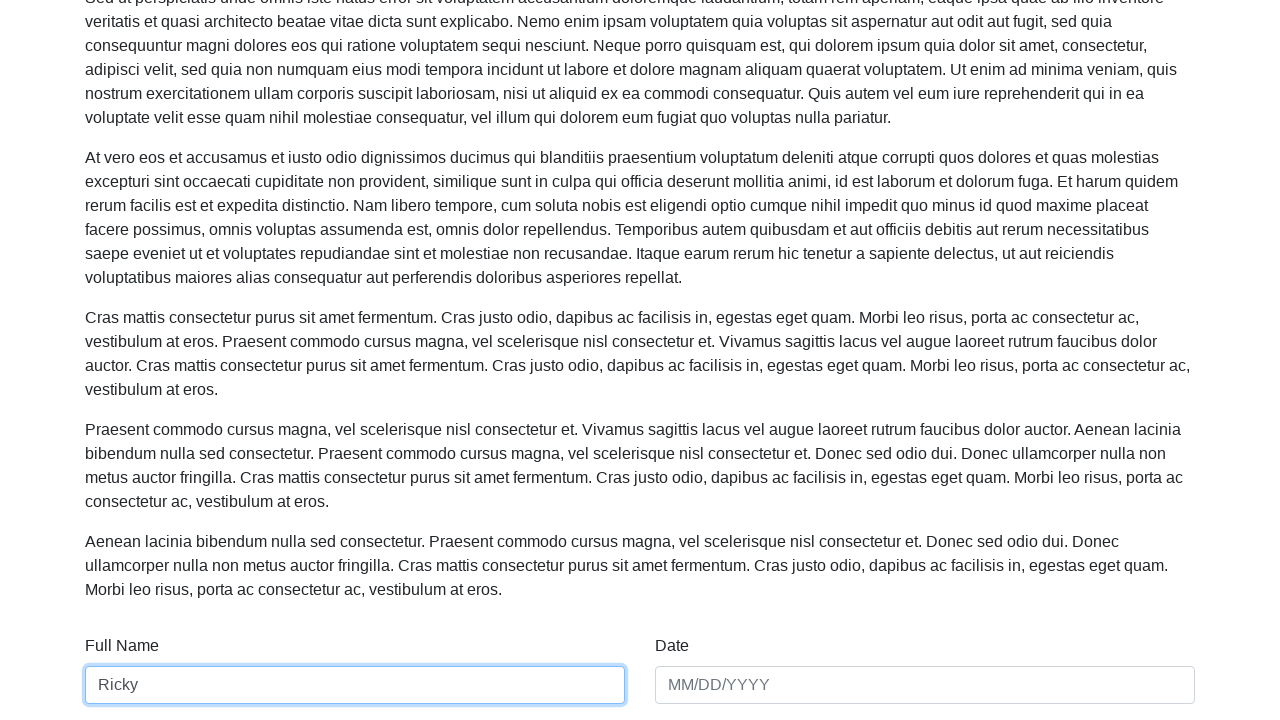

Scrolled to date field
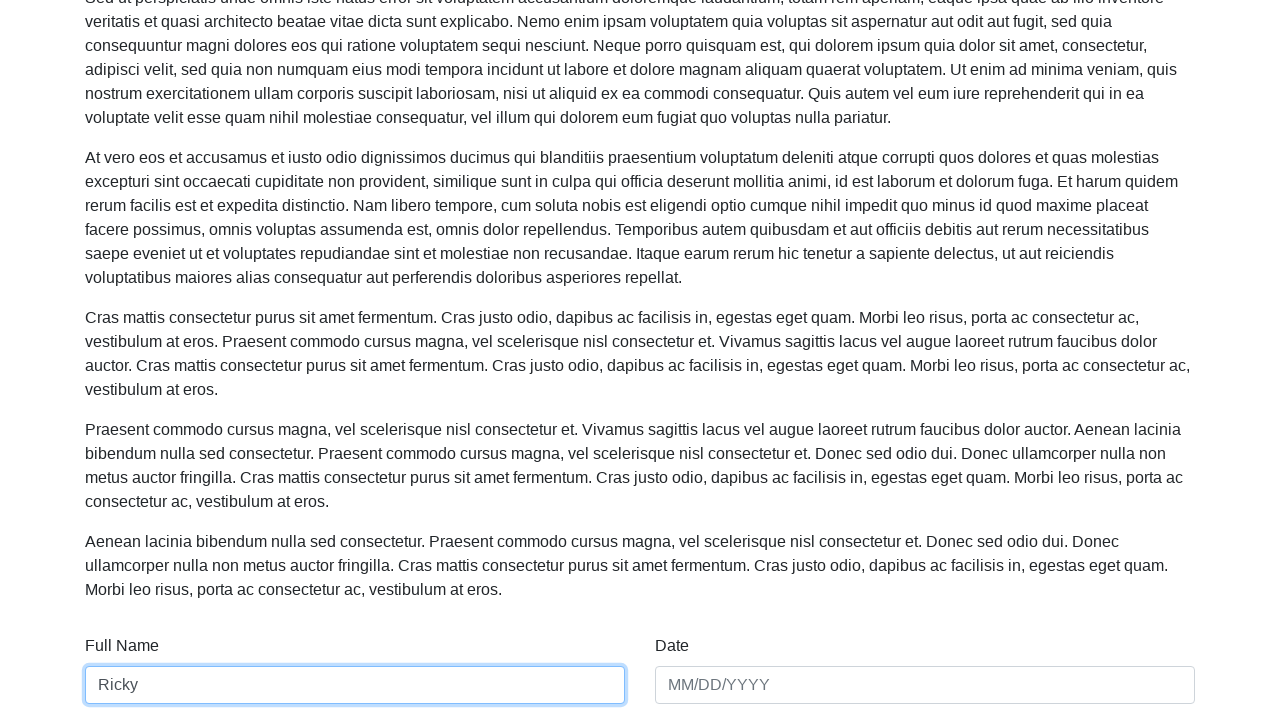

Filled date field with '20/05/2004' on #date
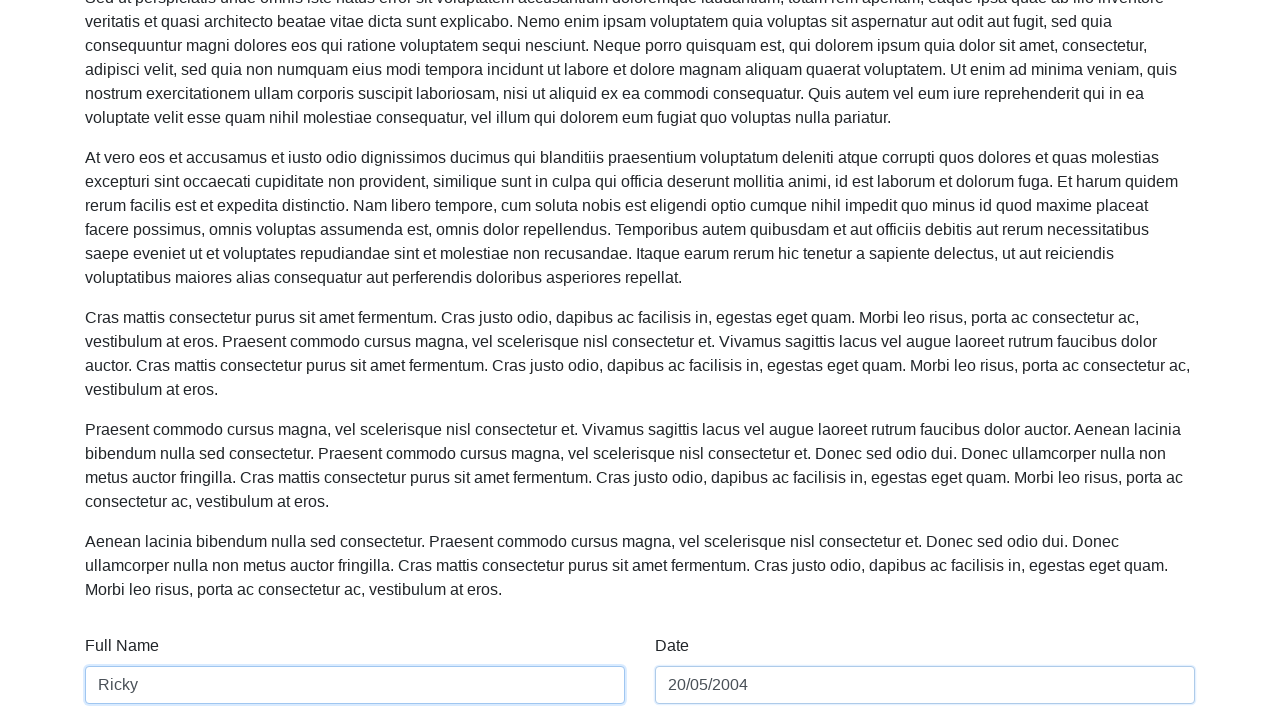

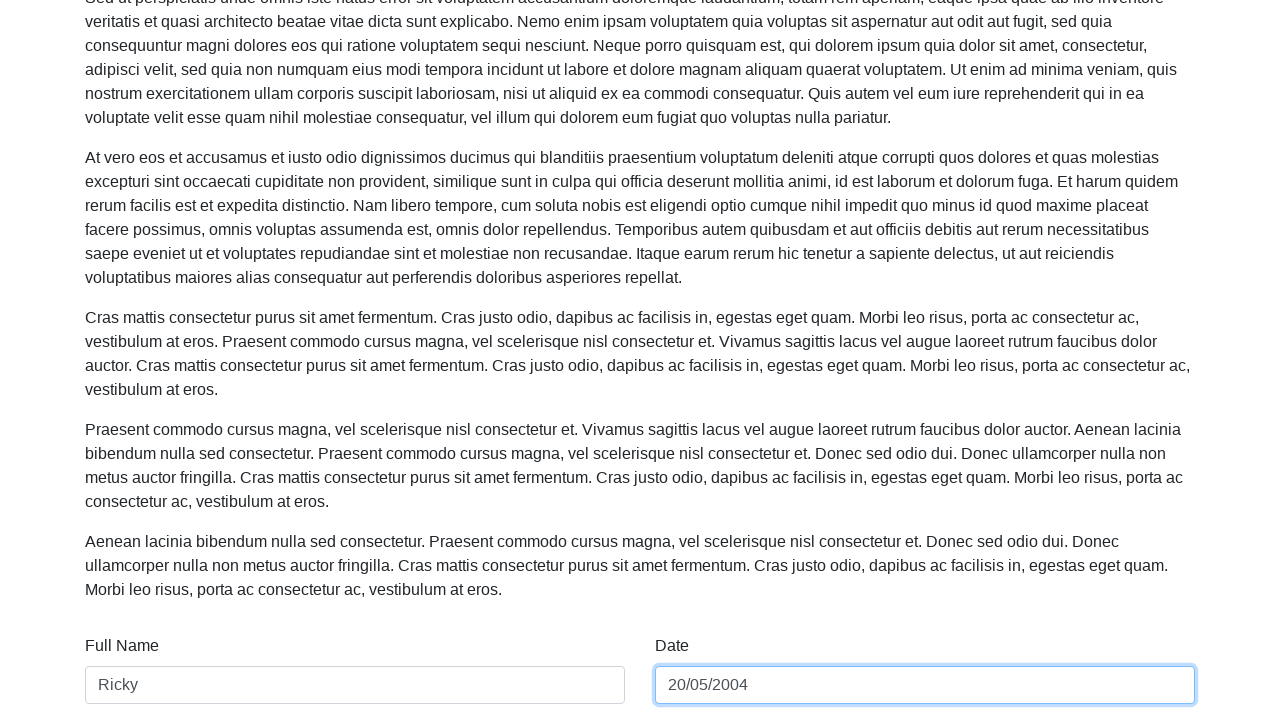